Tests the Selenium web form by entering text into a text box and clicking the submit button, then verifying the result message appears.

Starting URL: https://www.selenium.dev/selenium/web/web-form.html

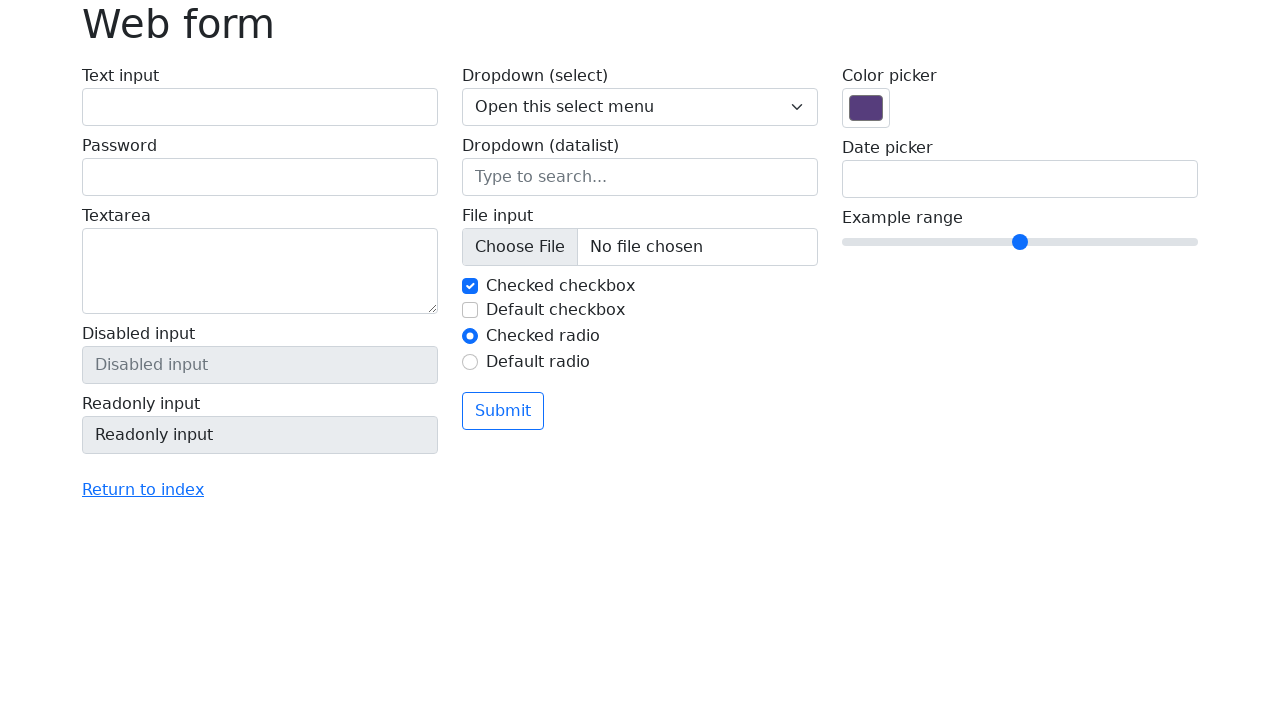

Filled text box with 'Selenium' on input[name='my-text']
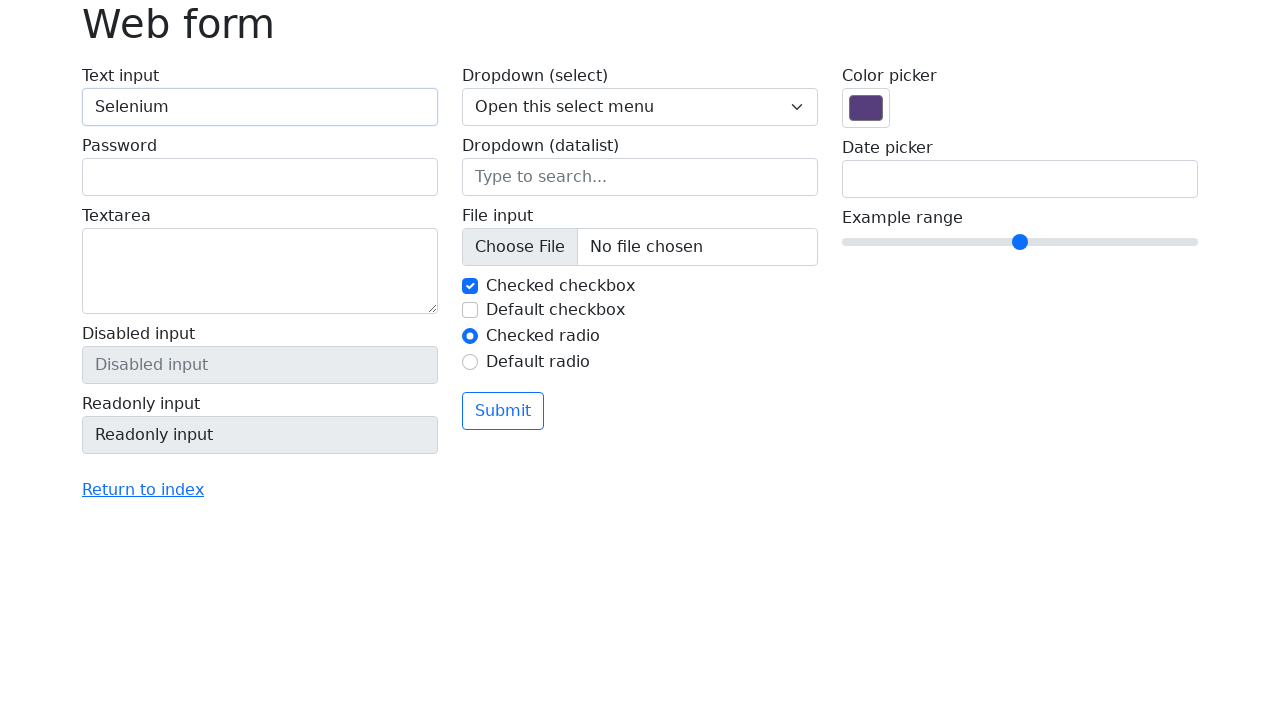

Clicked submit button at (503, 411) on button
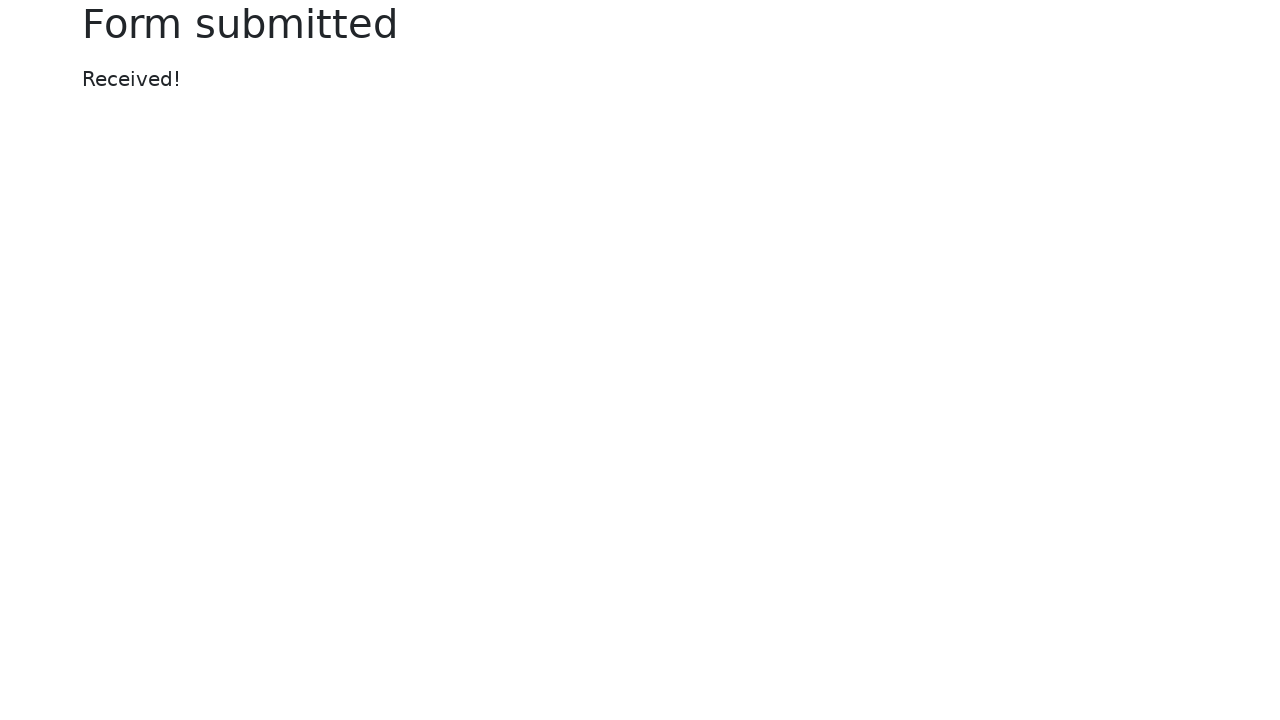

Result message element appeared after submission
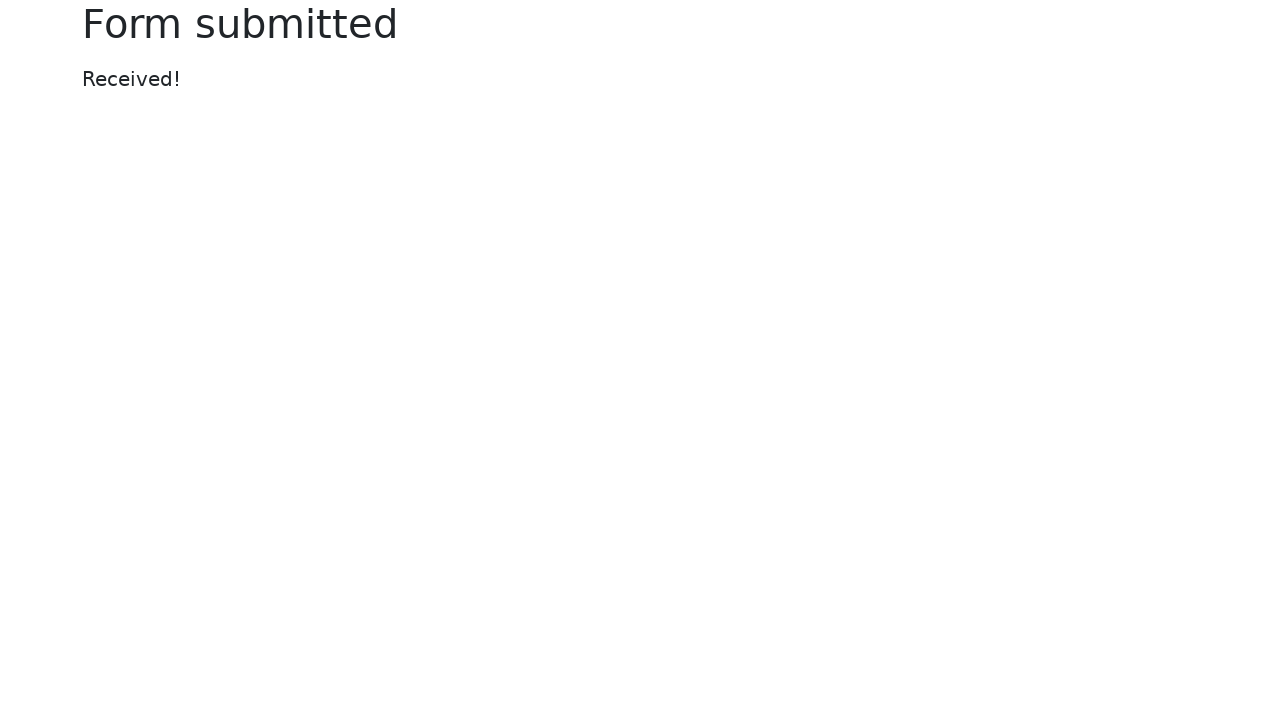

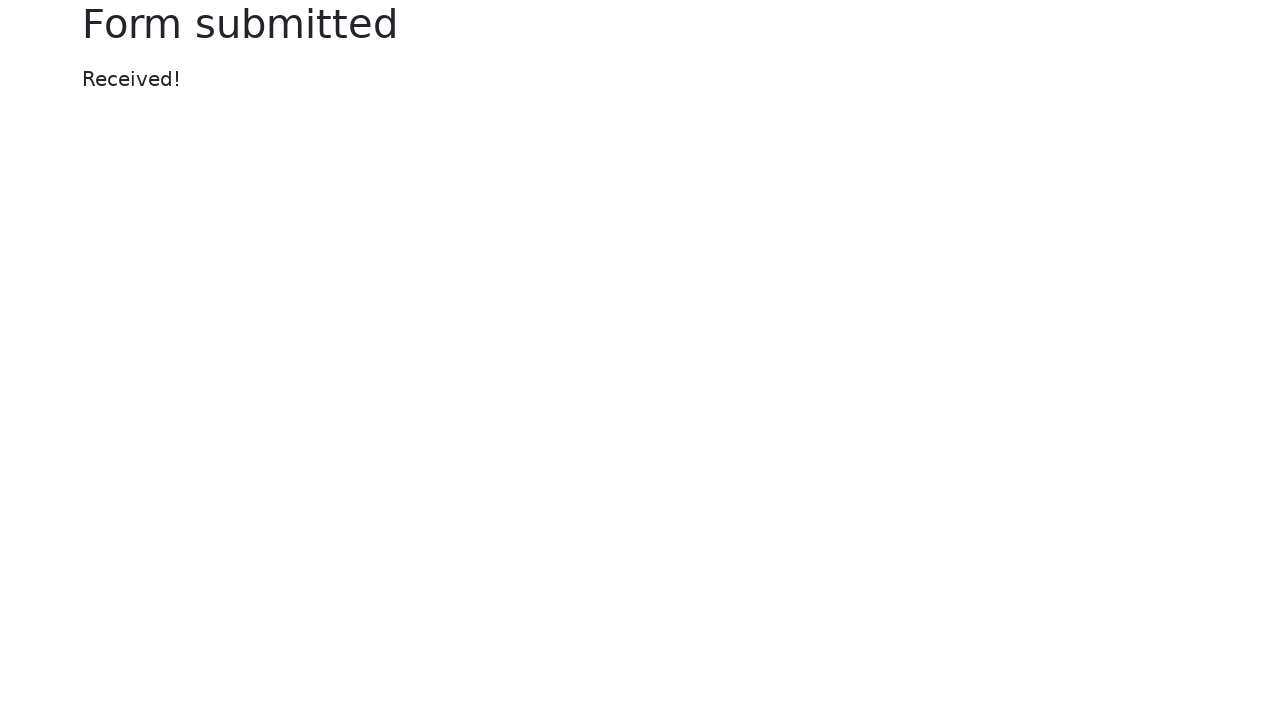